Tests the web table registration form by clicking the Add button, filling out all form fields (first name, last name, email, age, salary, department), and submitting the form.

Starting URL: https://demoqa.com/webtables

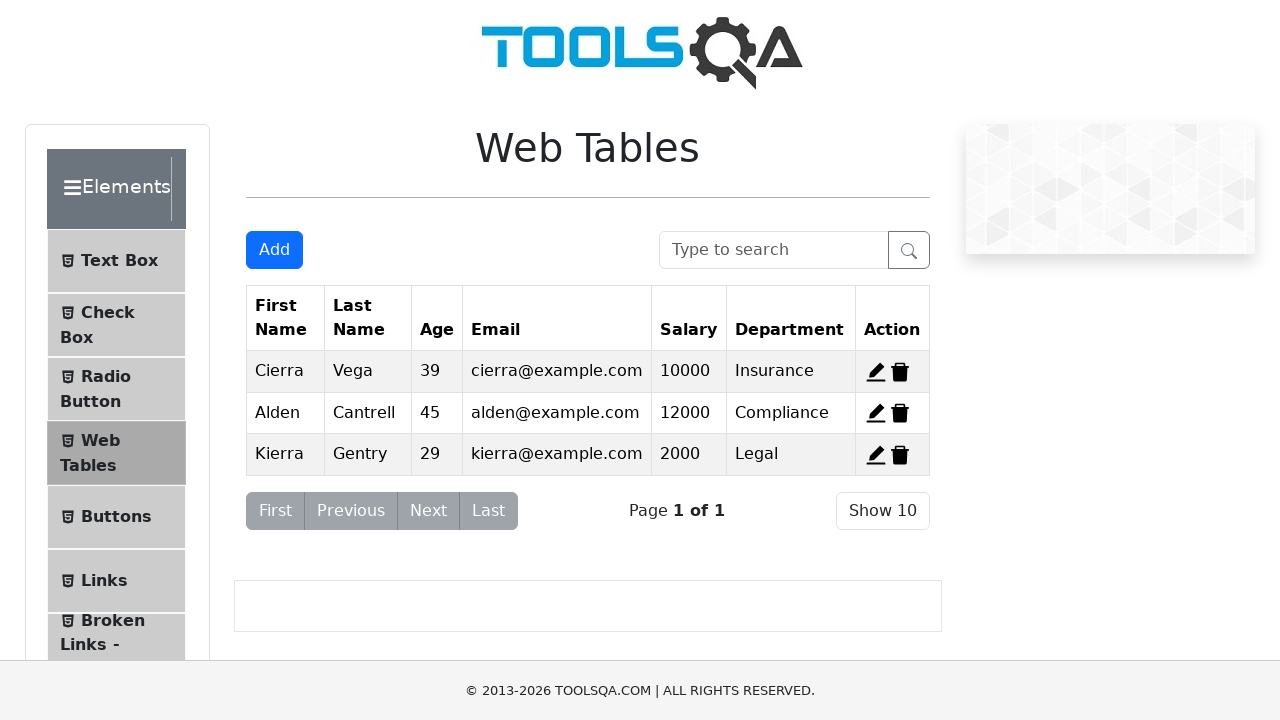

Clicked Add button to open registration modal at (274, 250) on #addNewRecordButton
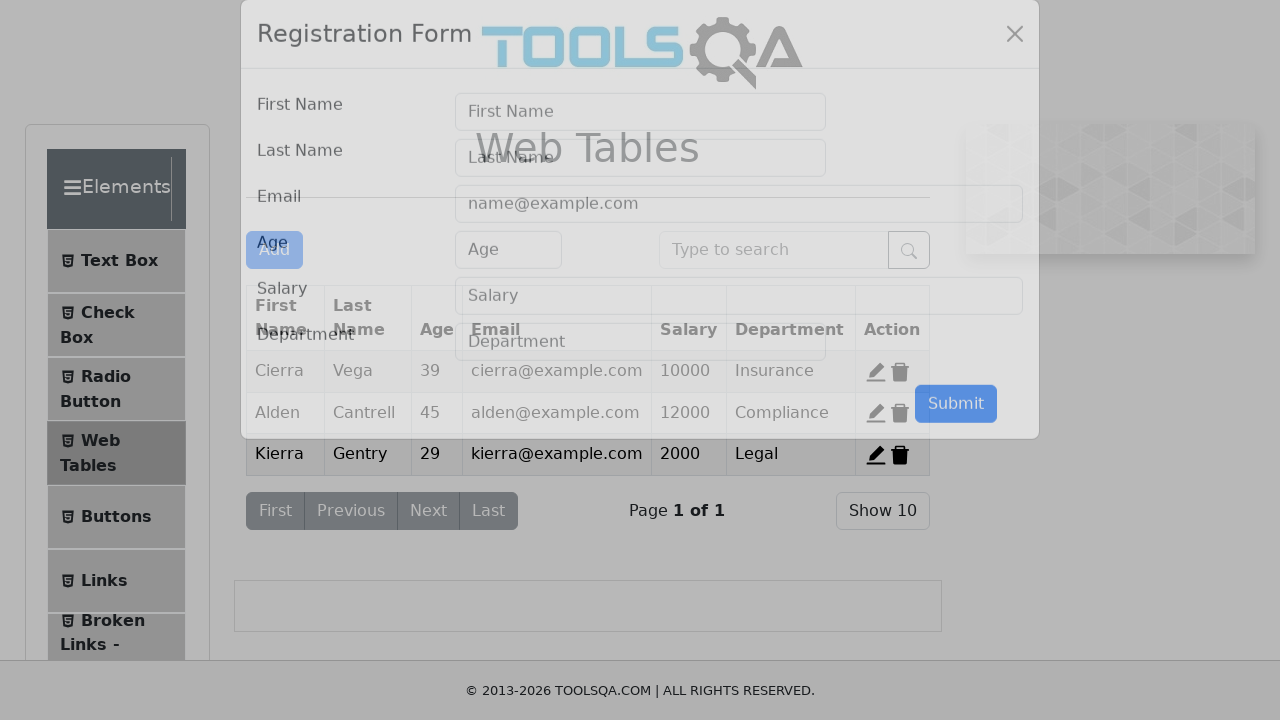

Registration form modal appeared
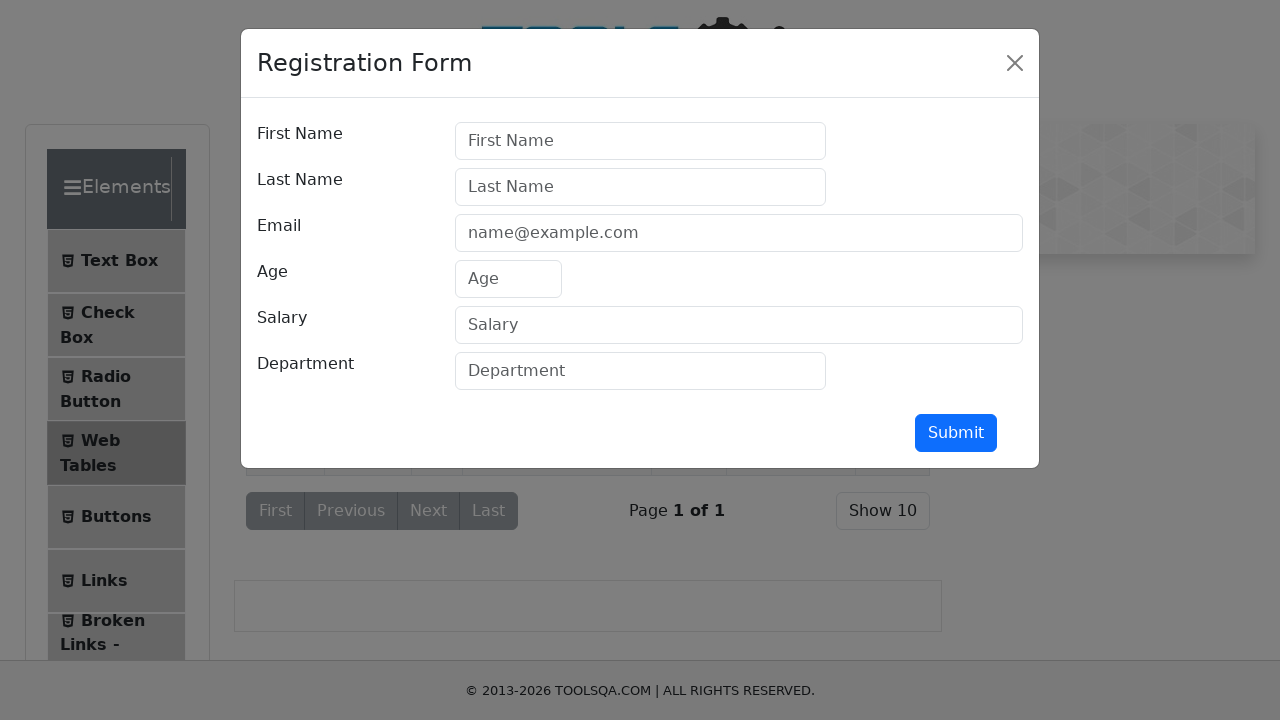

Filled first name field with 'Jennifer' on #firstName
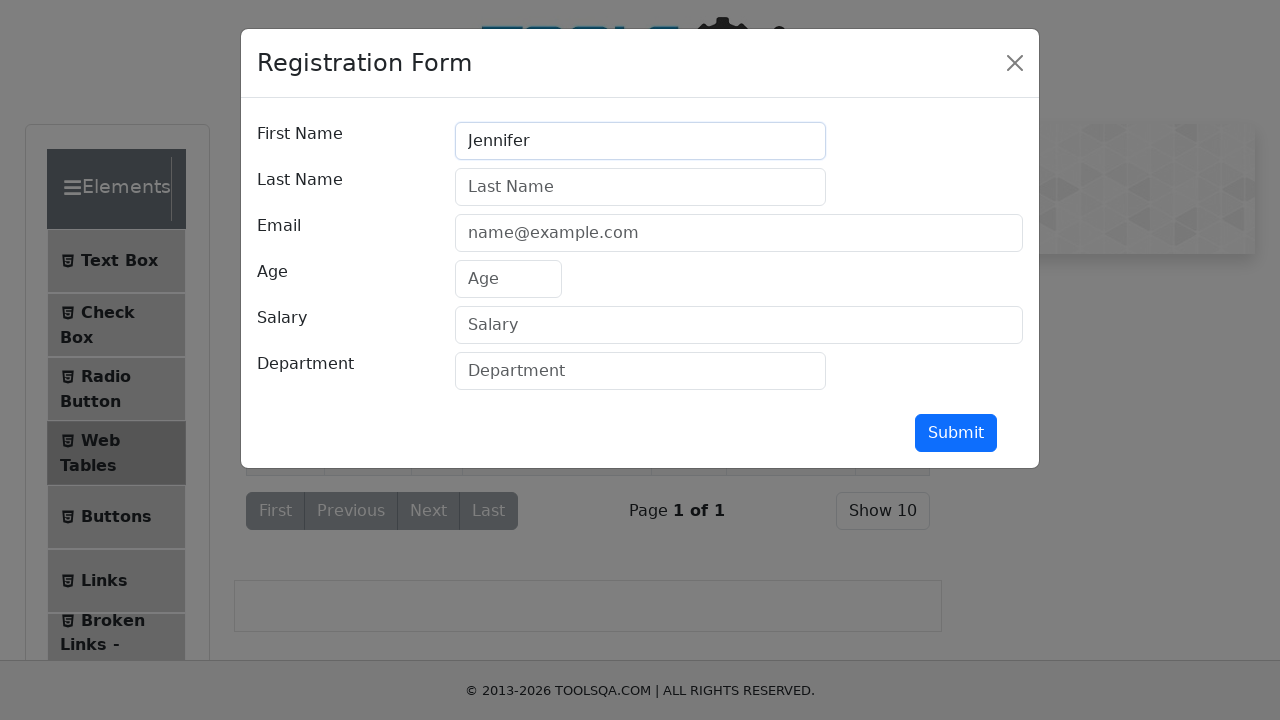

Filled last name field with 'Anderson' on #lastName
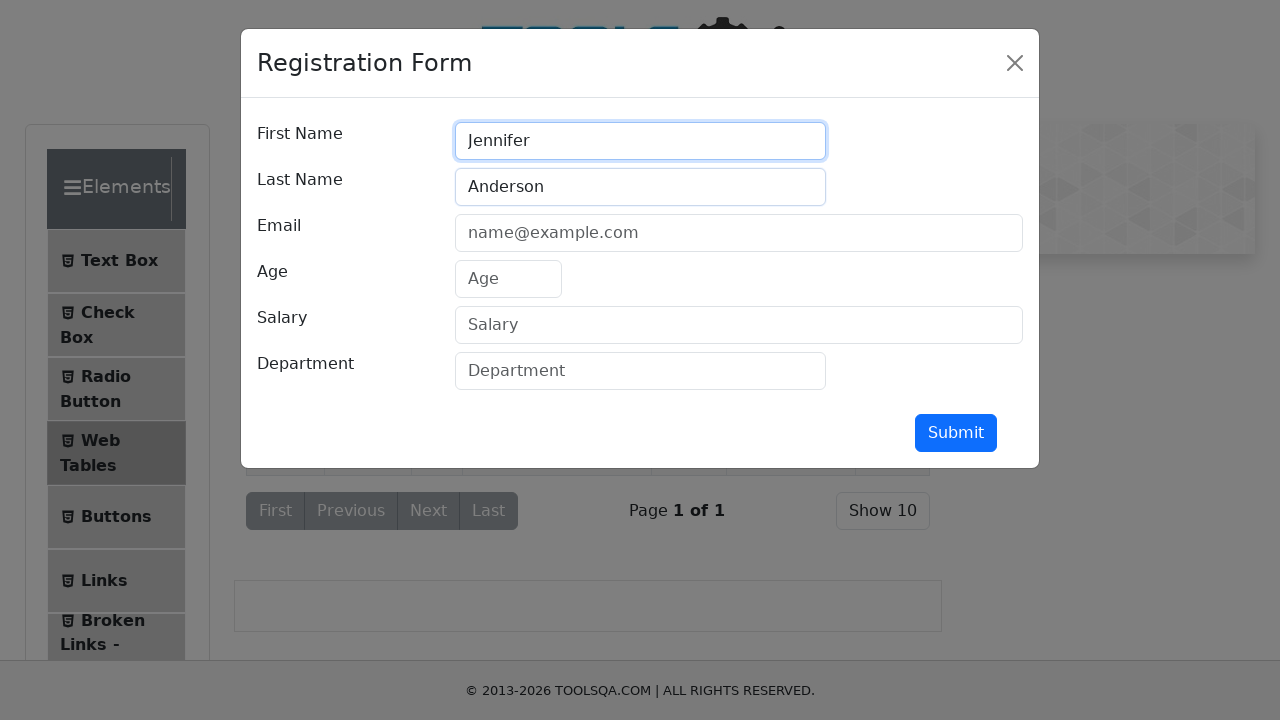

Filled email field with 'jennifer.anderson@testmail.com' on #userEmail
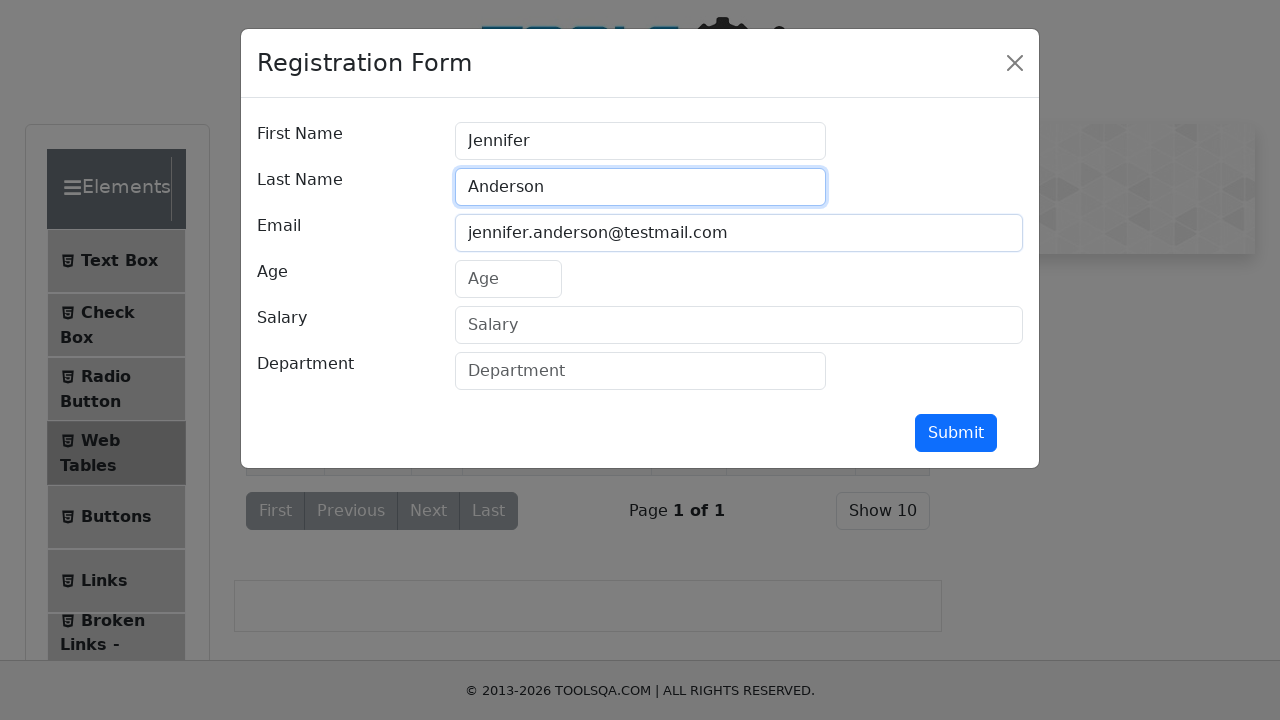

Filled age field with '28' on #age
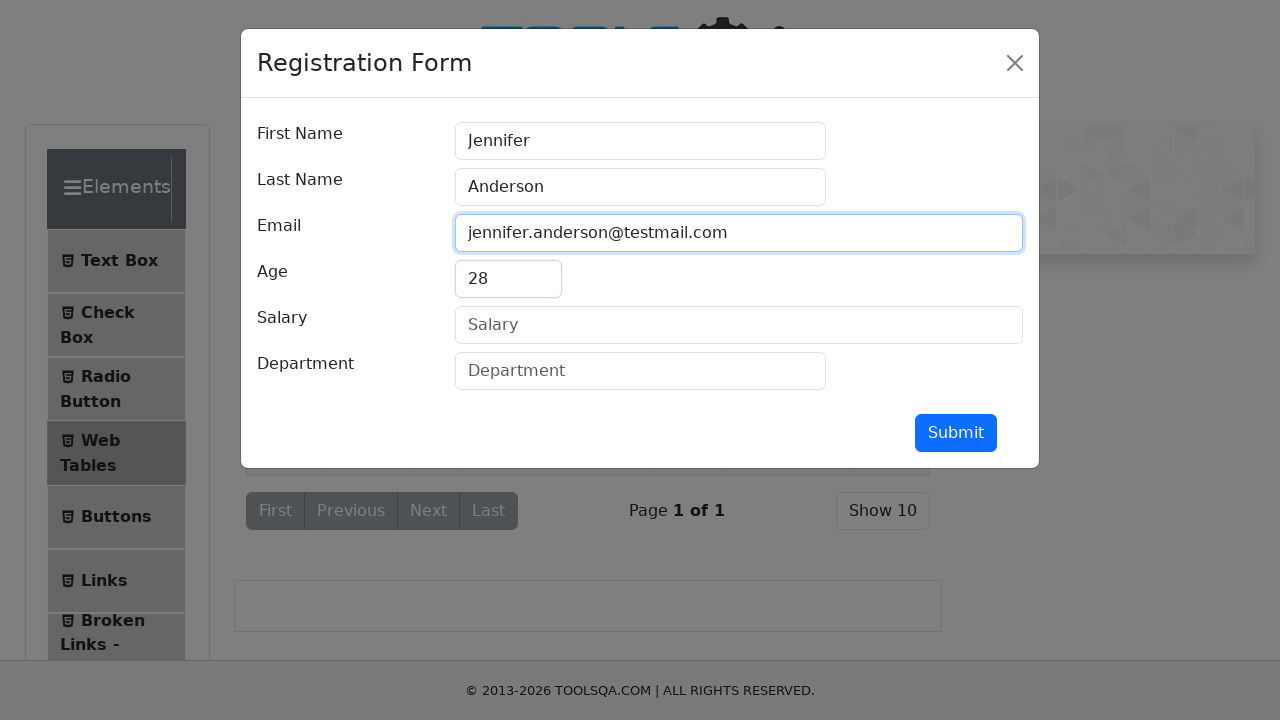

Filled salary field with '75000' on #salary
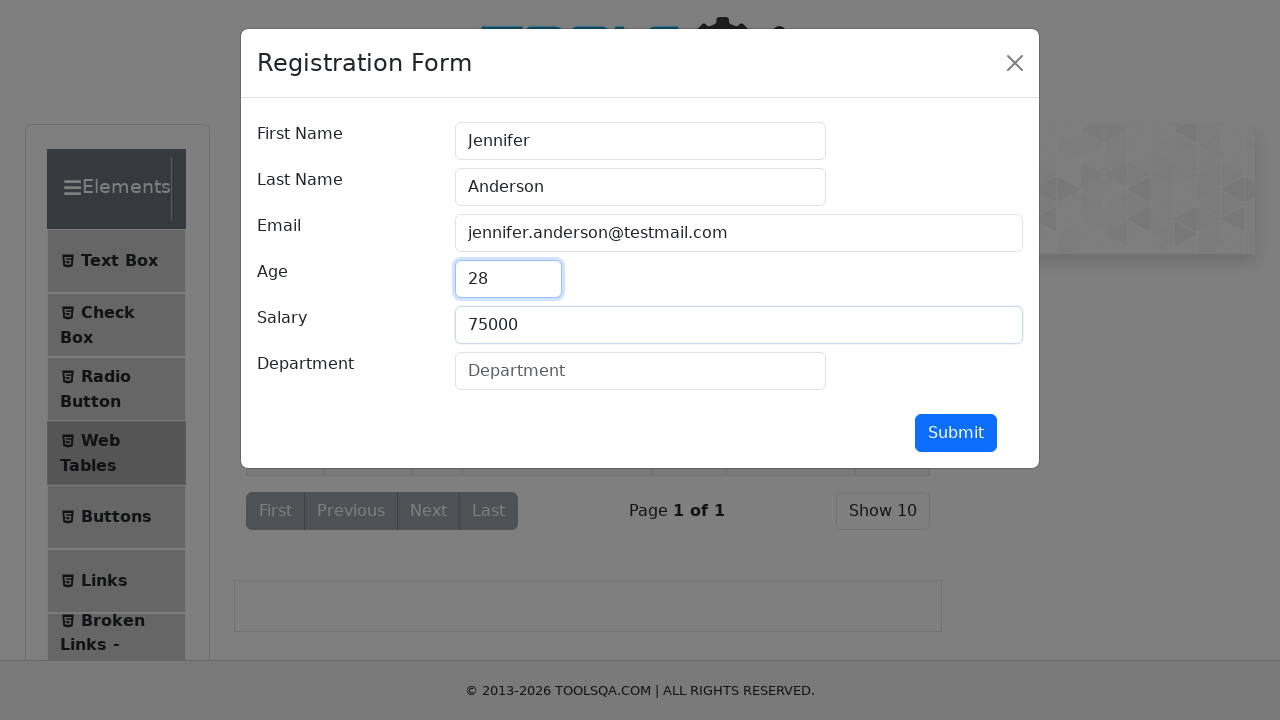

Filled department field with 'Engineering' on #department
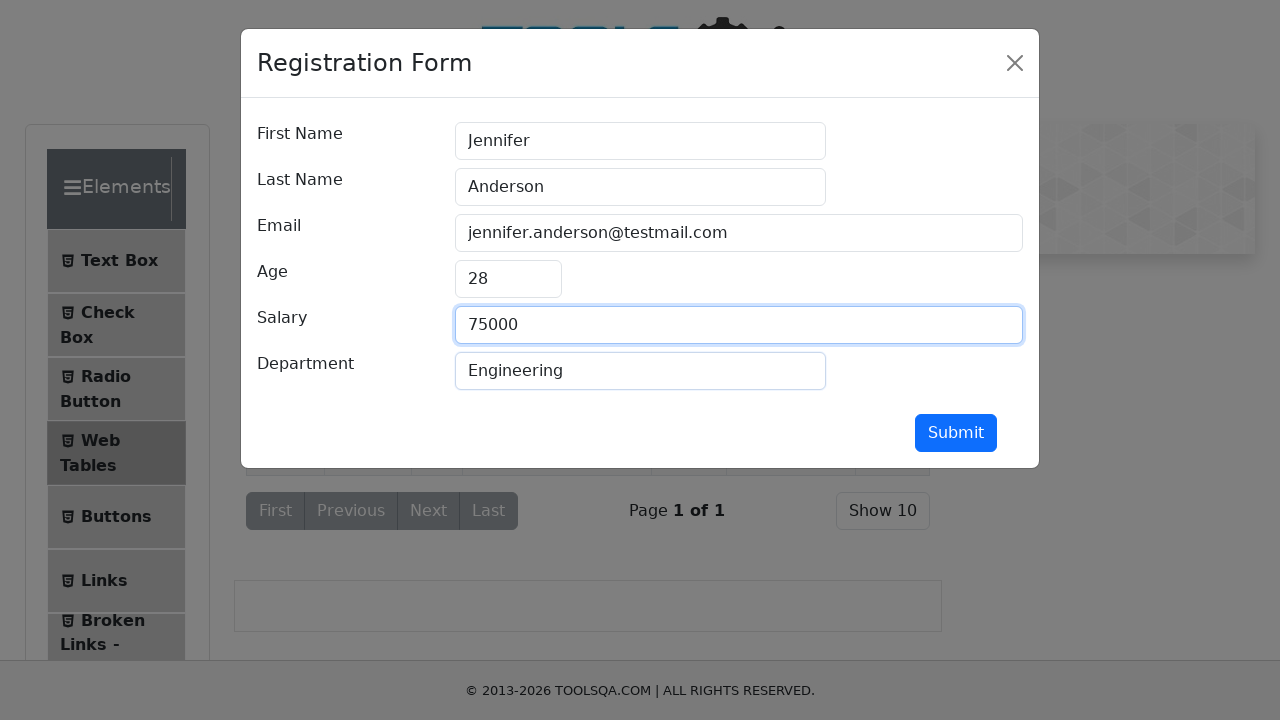

Clicked submit button to register form at (956, 433) on #submit
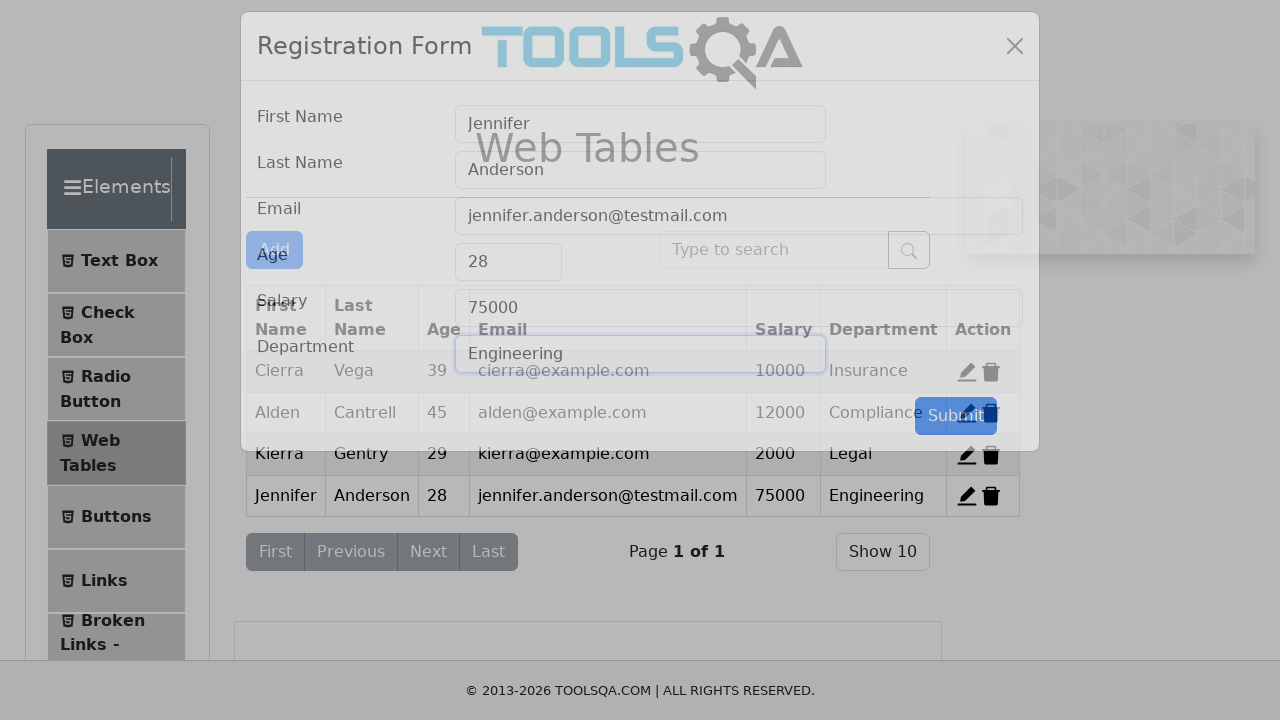

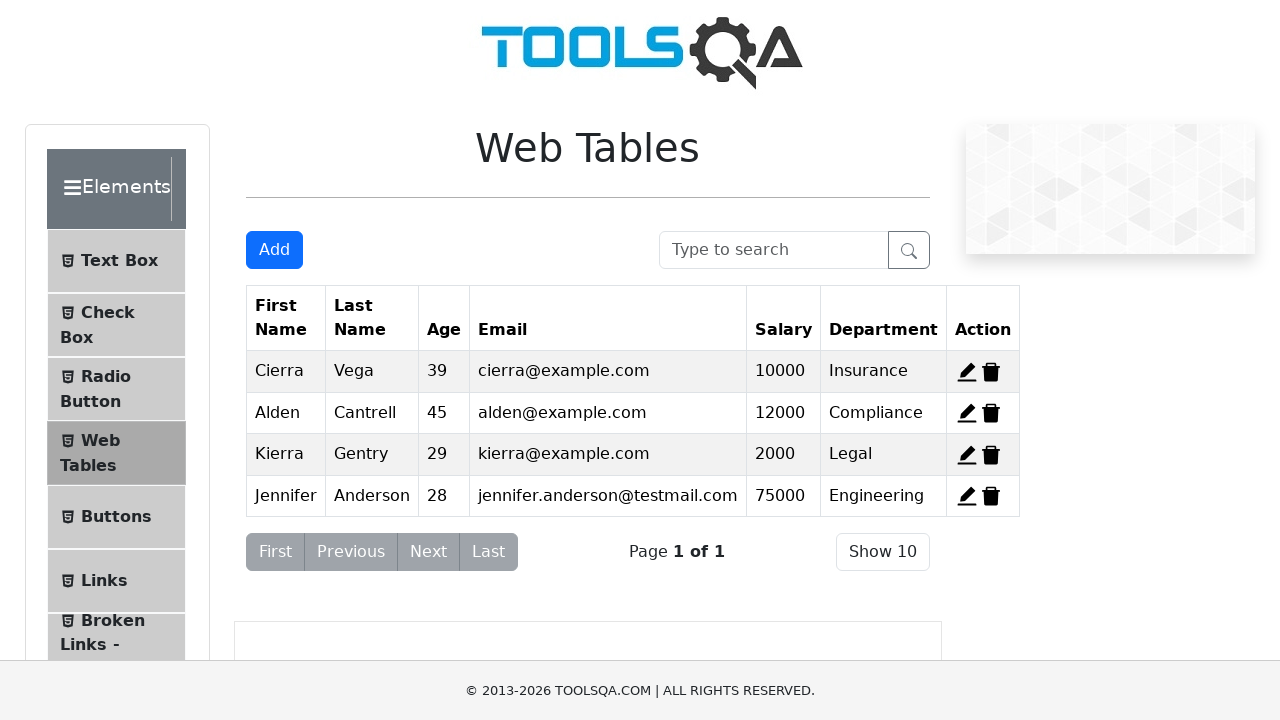